Tests a signup/registration form by filling in first name, last name, and email fields, then submitting the form

Starting URL: http://secure-retreat-92358.herokuapp.com/

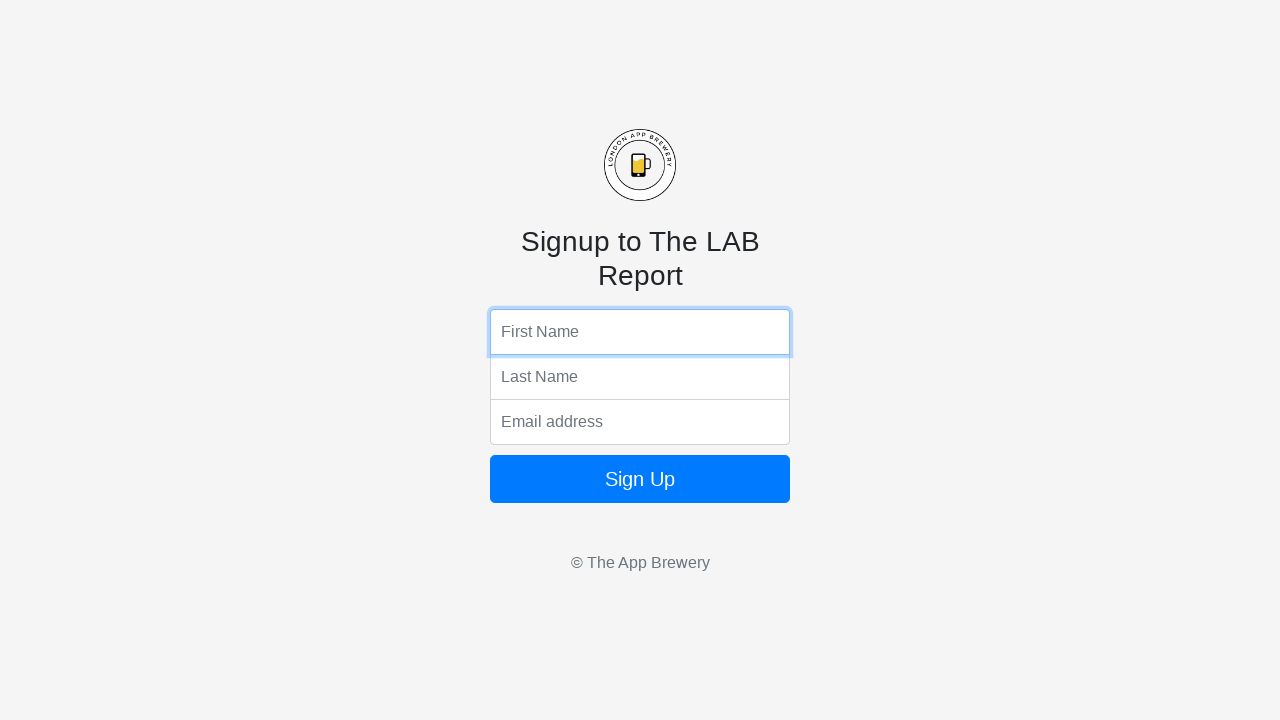

Filled first name field with 'Jordan' on input[name='fName']
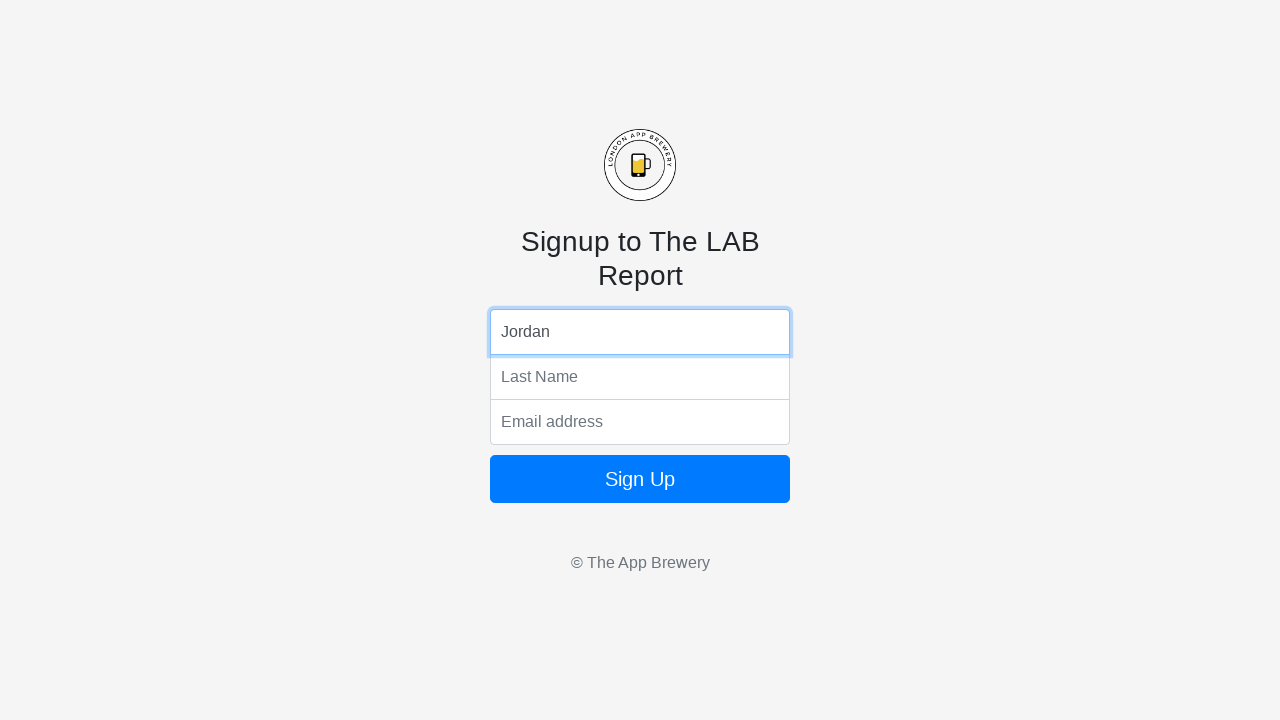

Filled last name field with 'Mitchell' on input[name='lName']
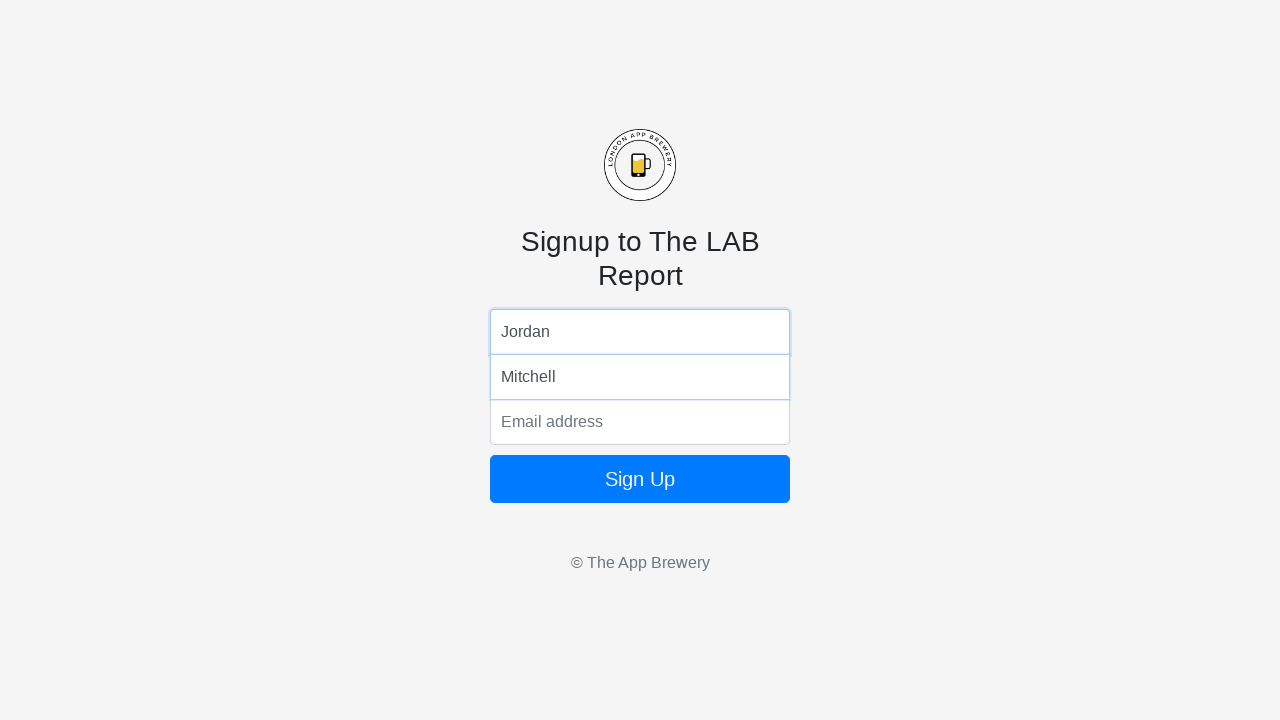

Filled email field with 'jordan.mitchell@testmail.com' on input[name='email']
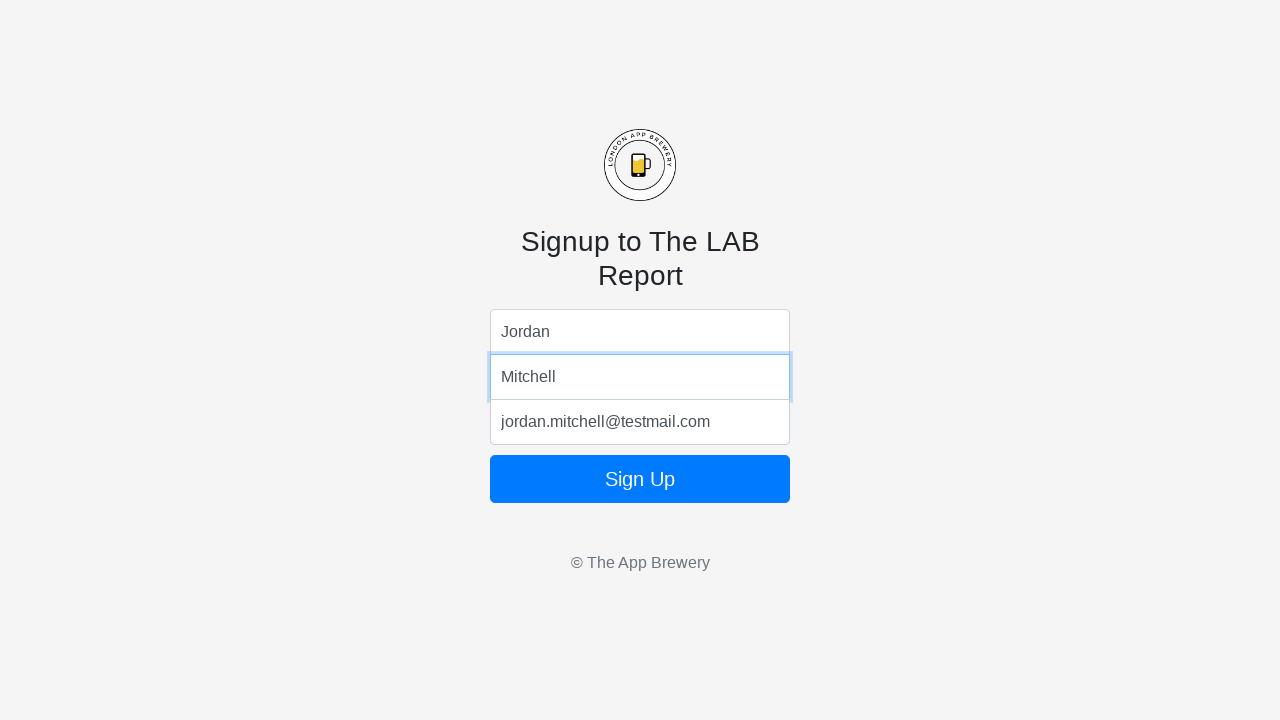

Clicked submit button to register form at (640, 479) on .btn
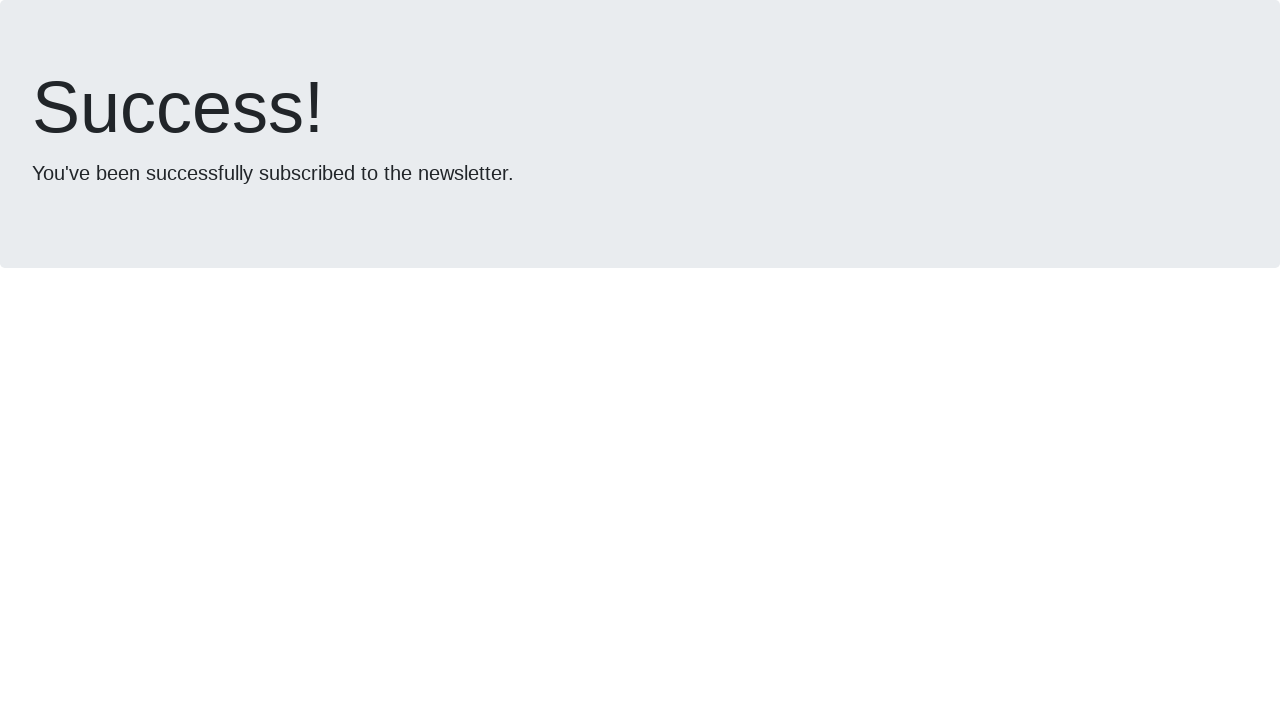

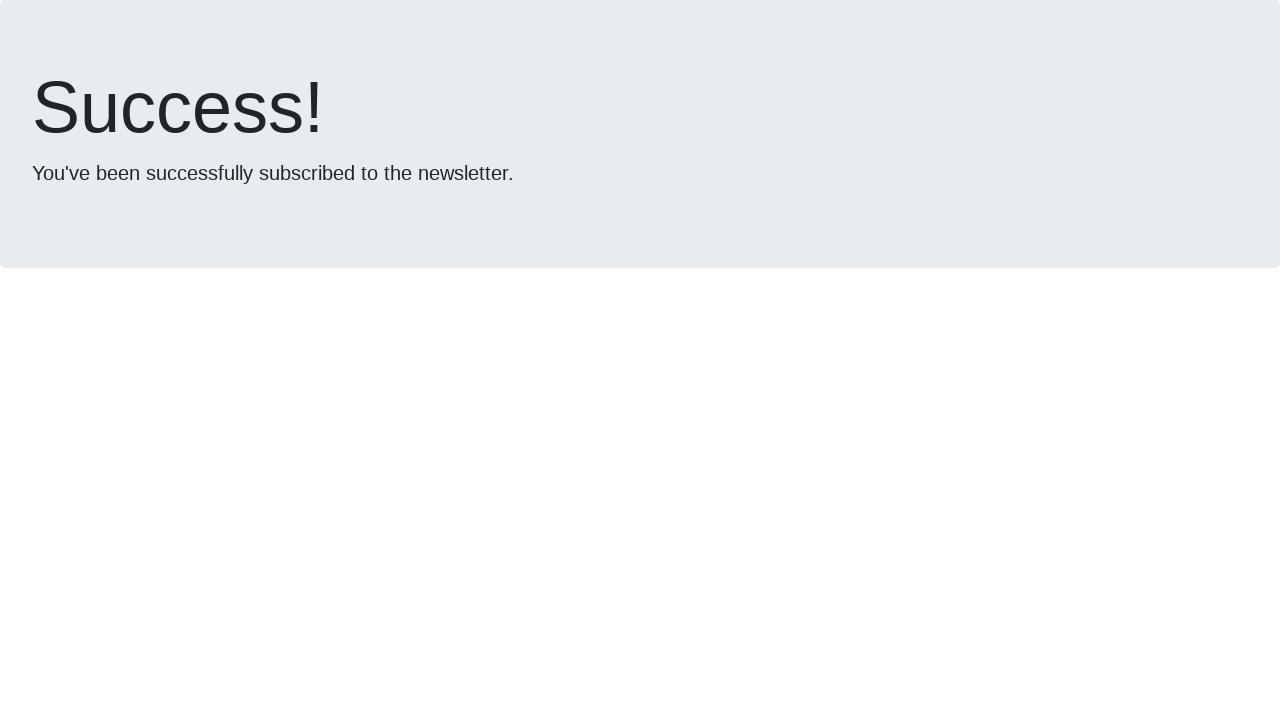